Tests e-commerce checkout flow by adding multiple products to cart, applying a promo code, and completing the order with country selection

Starting URL: https://rahulshettyacademy.com/seleniumPractise/

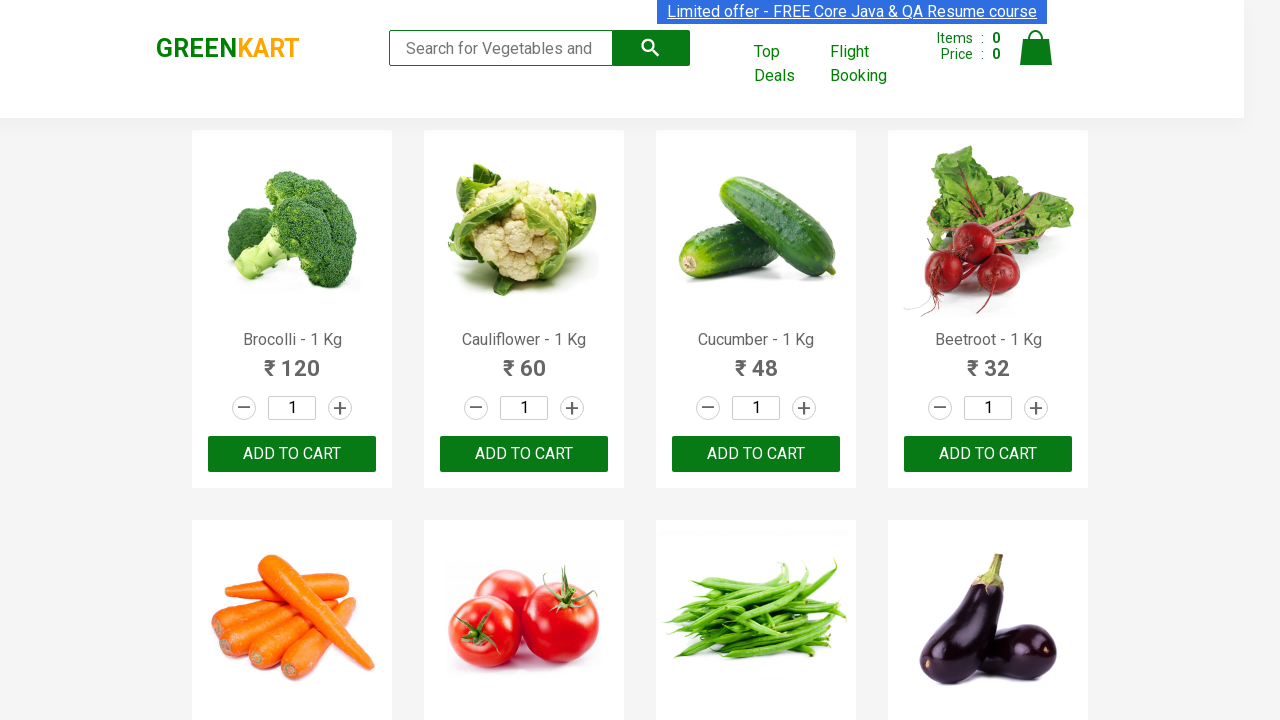

Retrieved all product elements from the page
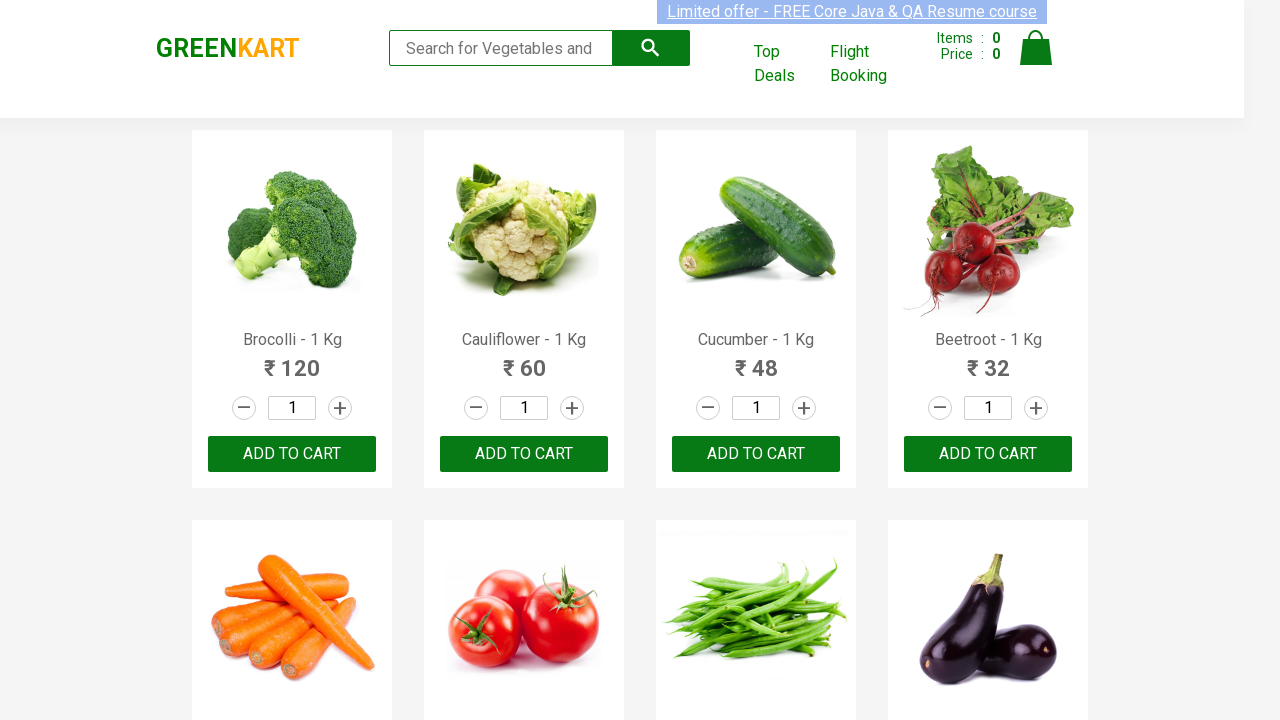

Added 'Carrot' to cart (item 1 of 5) at (292, 360) on xpath=//div[@class='product-action']/button >> nth=4
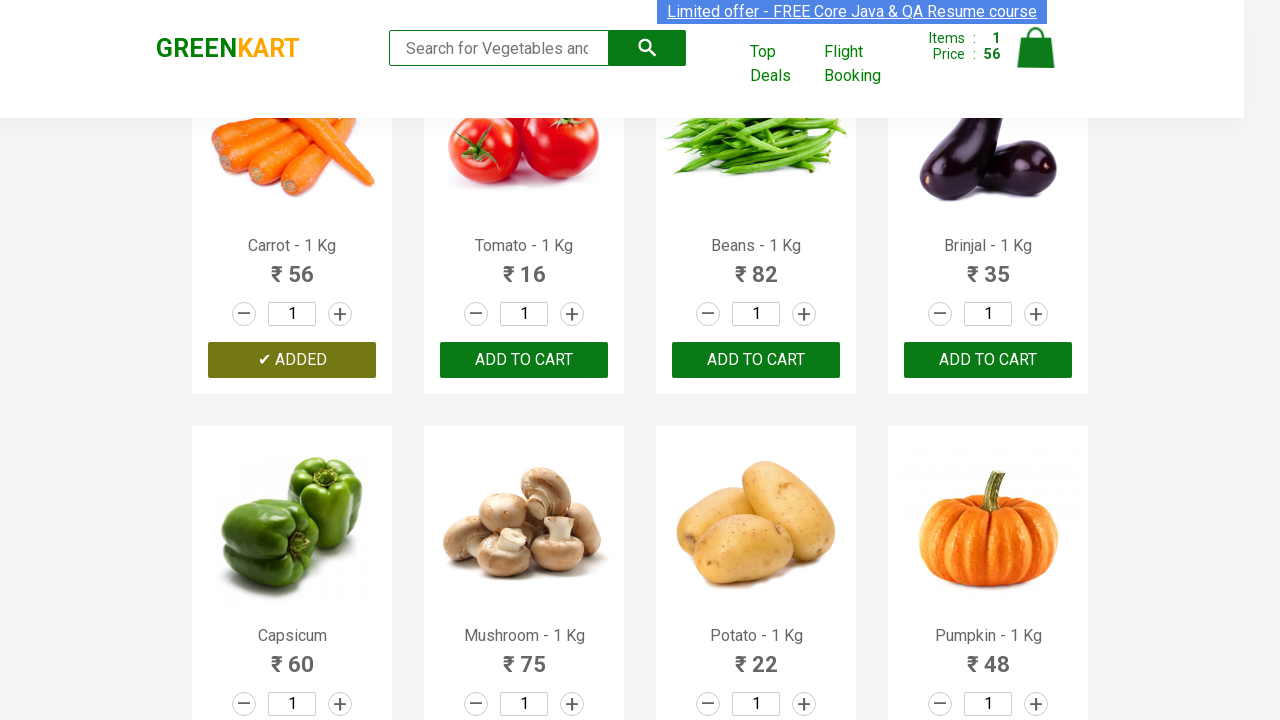

Added 'Tomato' to cart (item 2 of 5) at (524, 360) on xpath=//div[@class='product-action']/button >> nth=5
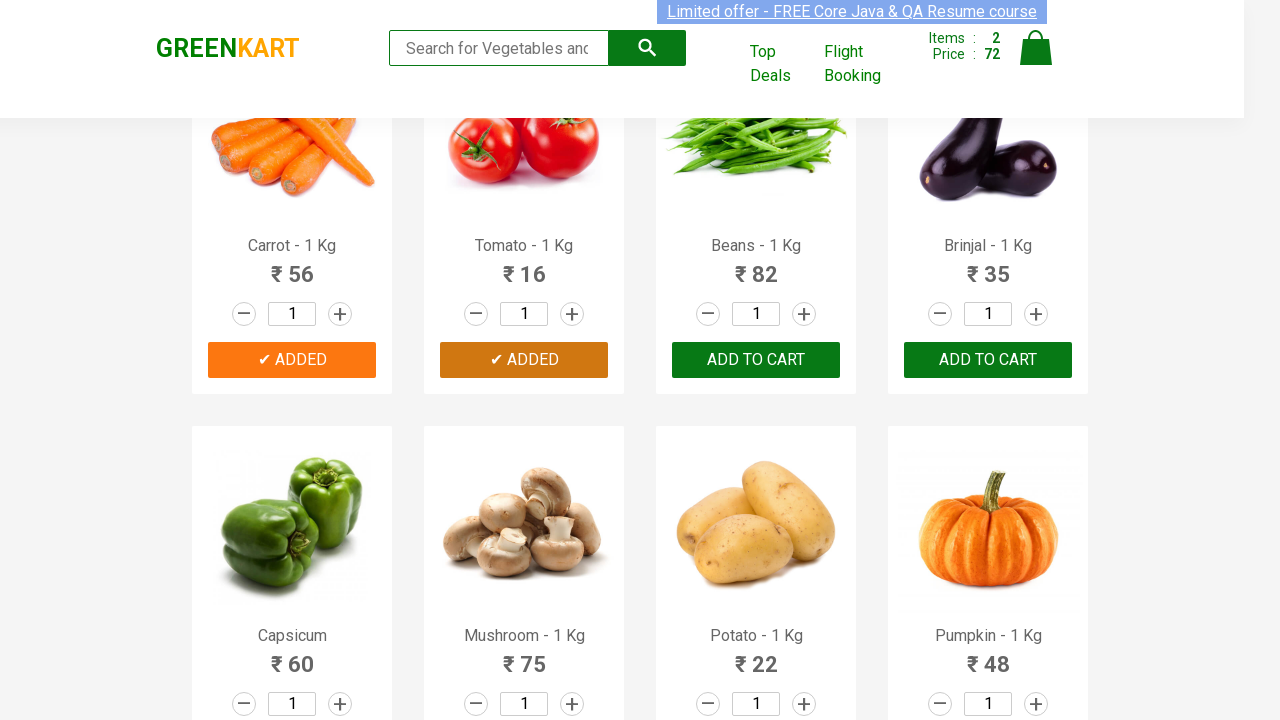

Added 'Beans' to cart (item 3 of 5) at (756, 360) on xpath=//div[@class='product-action']/button >> nth=6
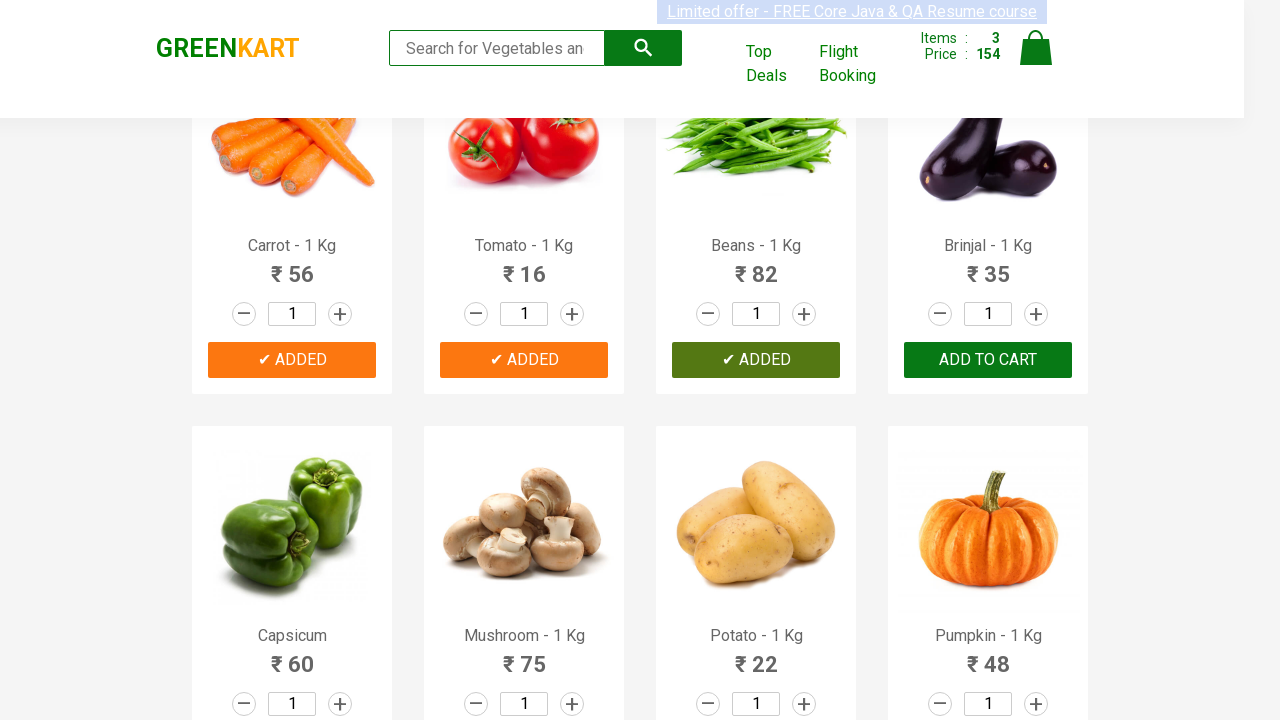

Added 'Capsicum' to cart (item 4 of 5) at (292, 360) on xpath=//div[@class='product-action']/button >> nth=8
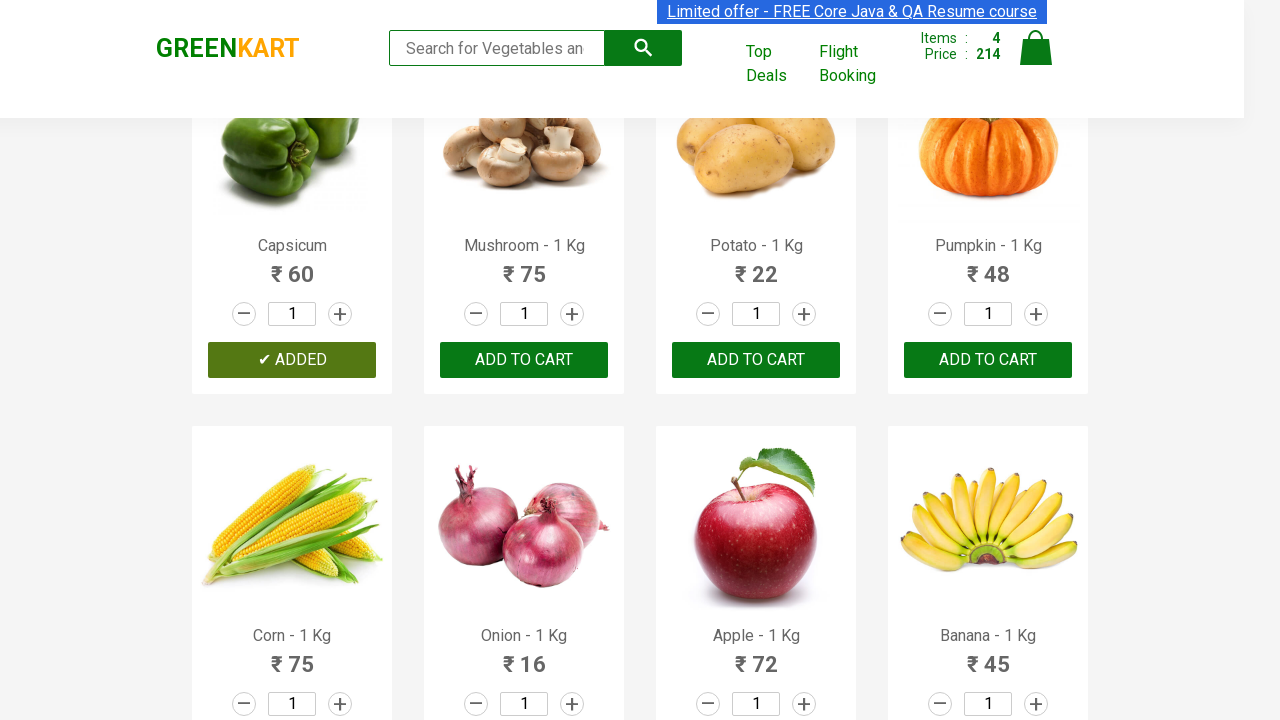

Added 'Potato' to cart (item 5 of 5) at (756, 360) on xpath=//div[@class='product-action']/button >> nth=10
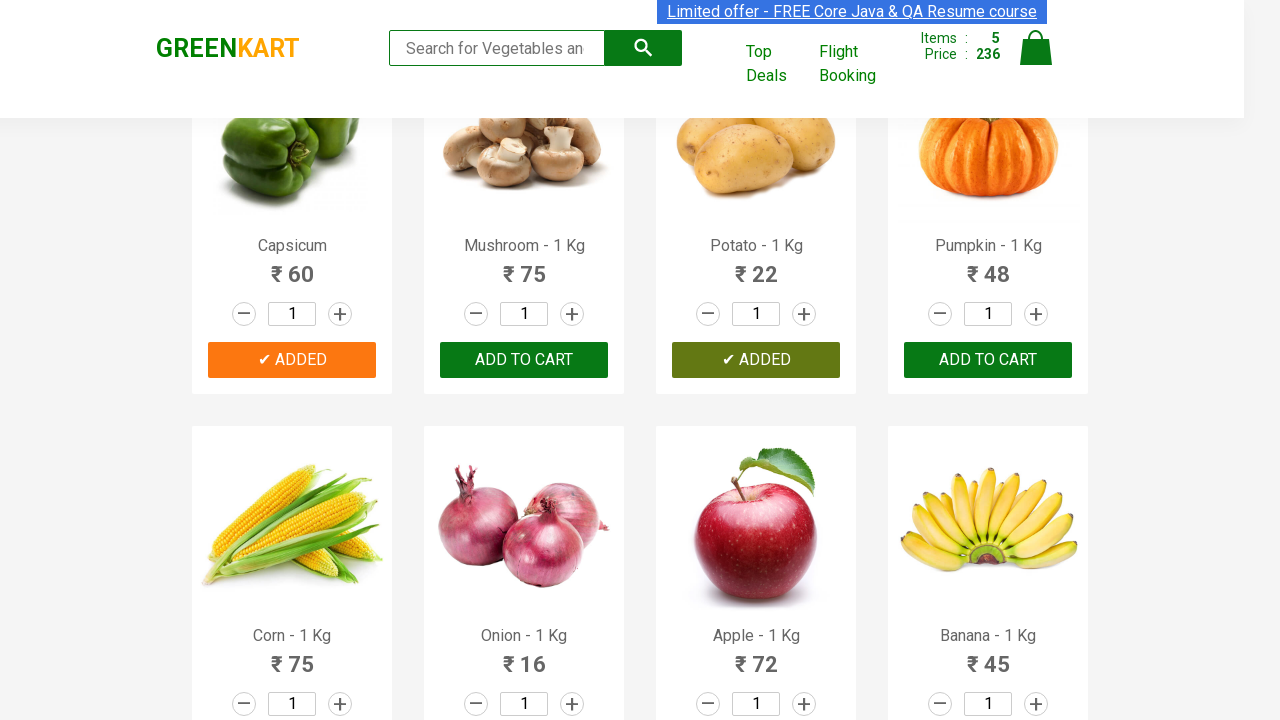

Clicked cart icon to view cart contents at (1036, 48) on a.cart-icon img
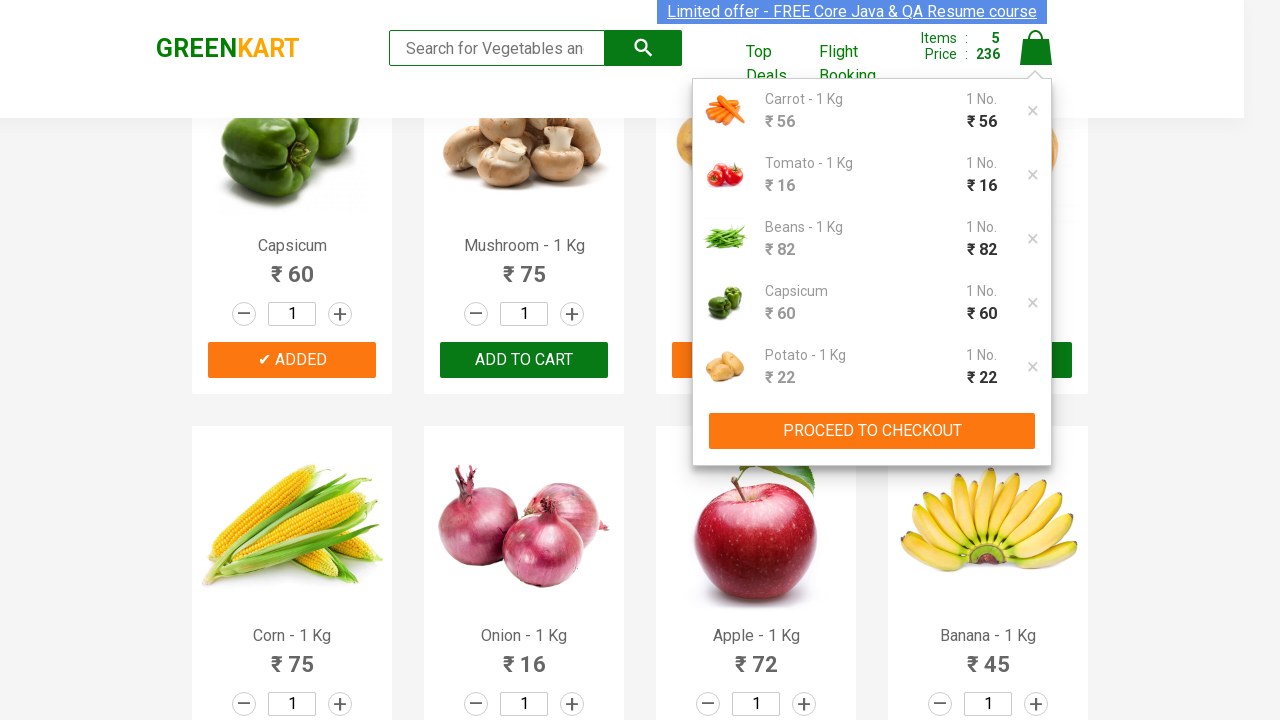

Clicked 'PROCEED TO CHECKOUT' button at (872, 431) on xpath=//button[text()='PROCEED TO CHECKOUT']
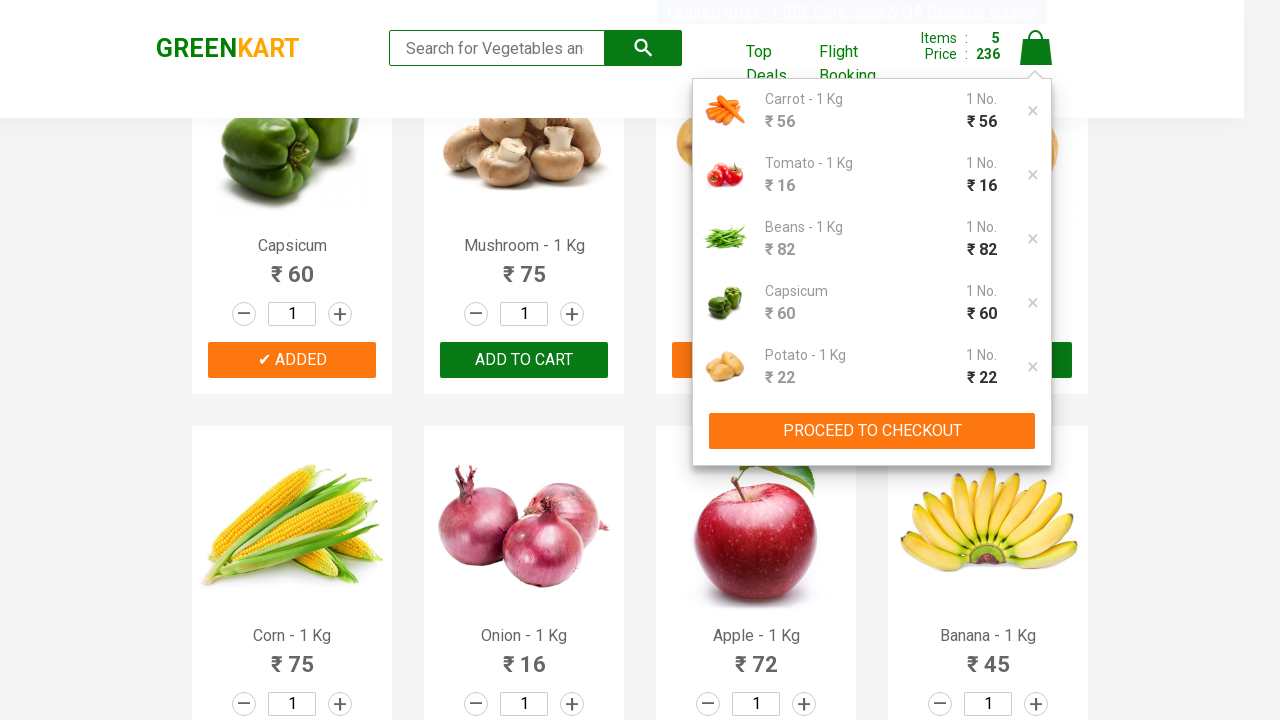

Promo code input field became visible
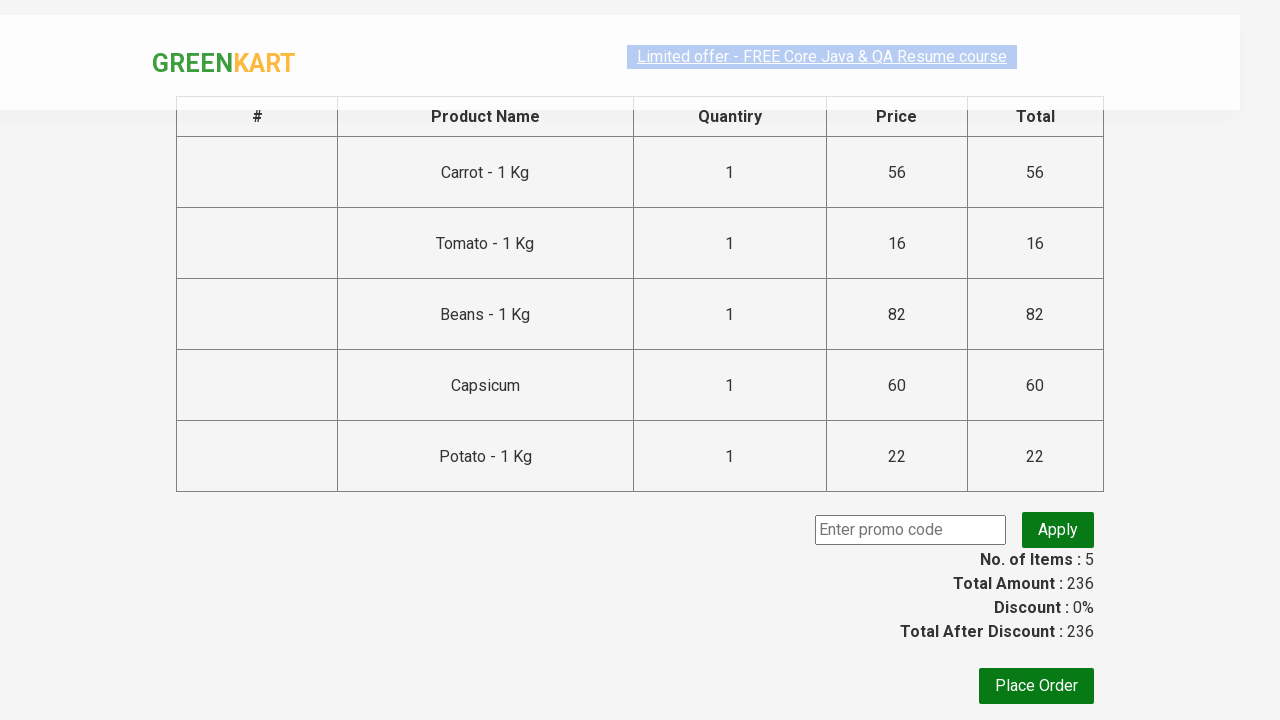

Entered promo code 'rahulshettyacademy' on input[placeholder='Enter promo code']
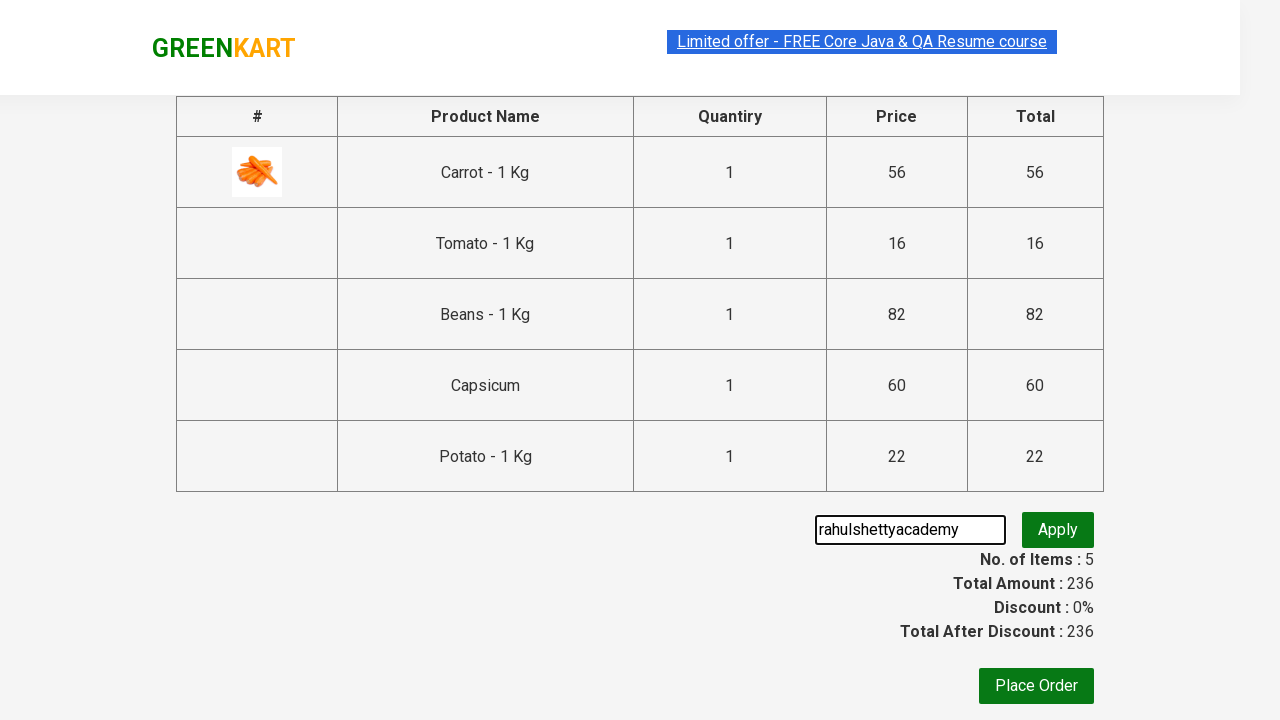

Clicked 'Apply' button to apply promo code at (1058, 530) on xpath=//button[text()='Apply']
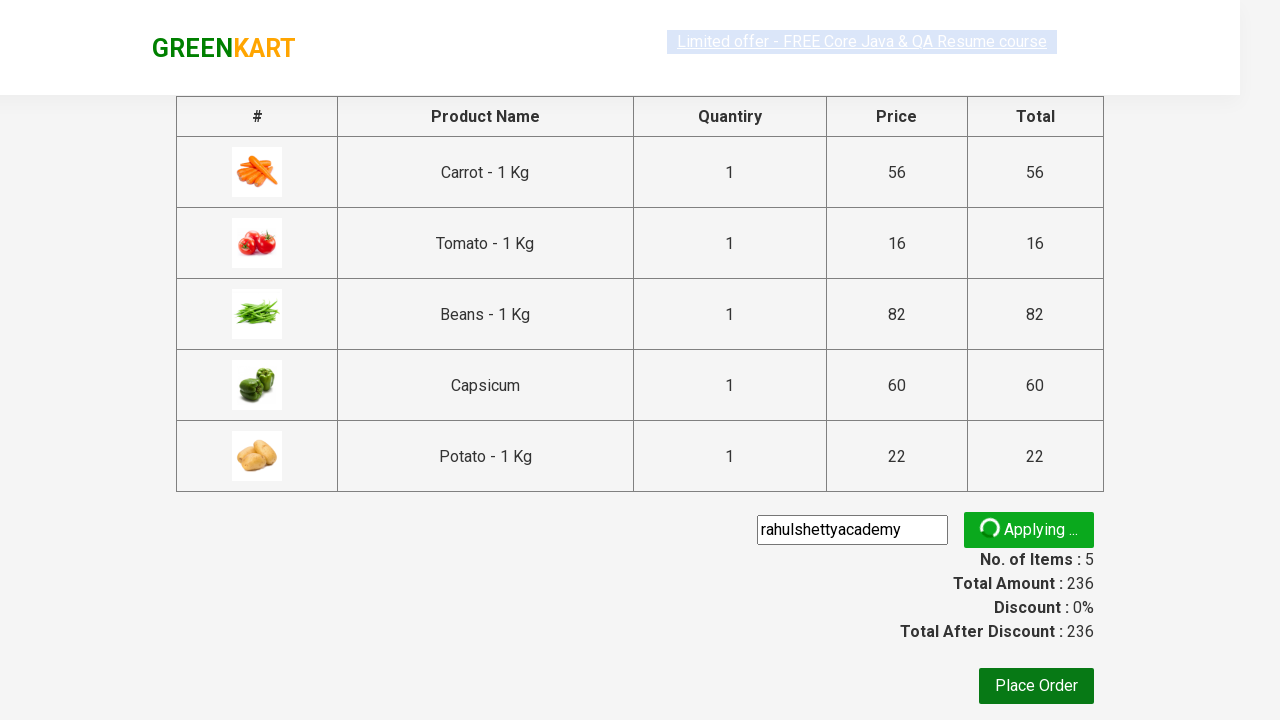

Clicked 'Place Order' button at (1036, 686) on xpath=//button[text()='Place Order']
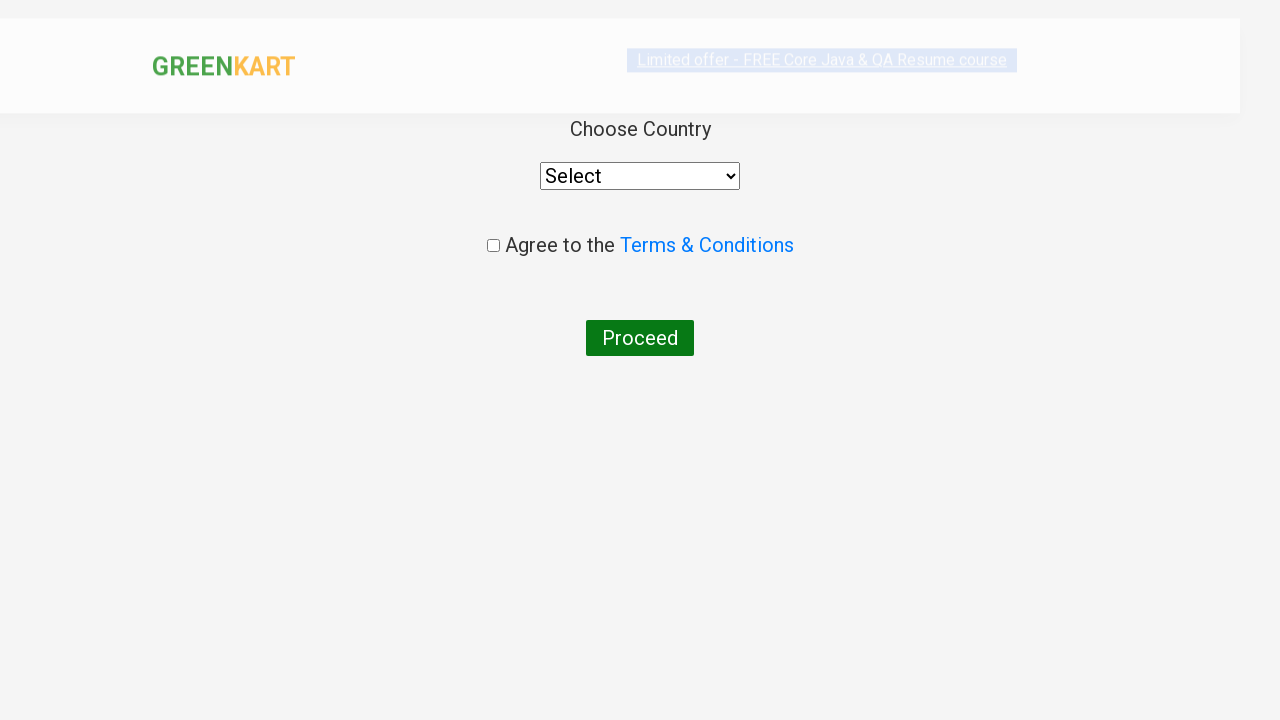

Selected 'India' from country dropdown on //div[@class='wrapperTwo']//following-sibling::div/select
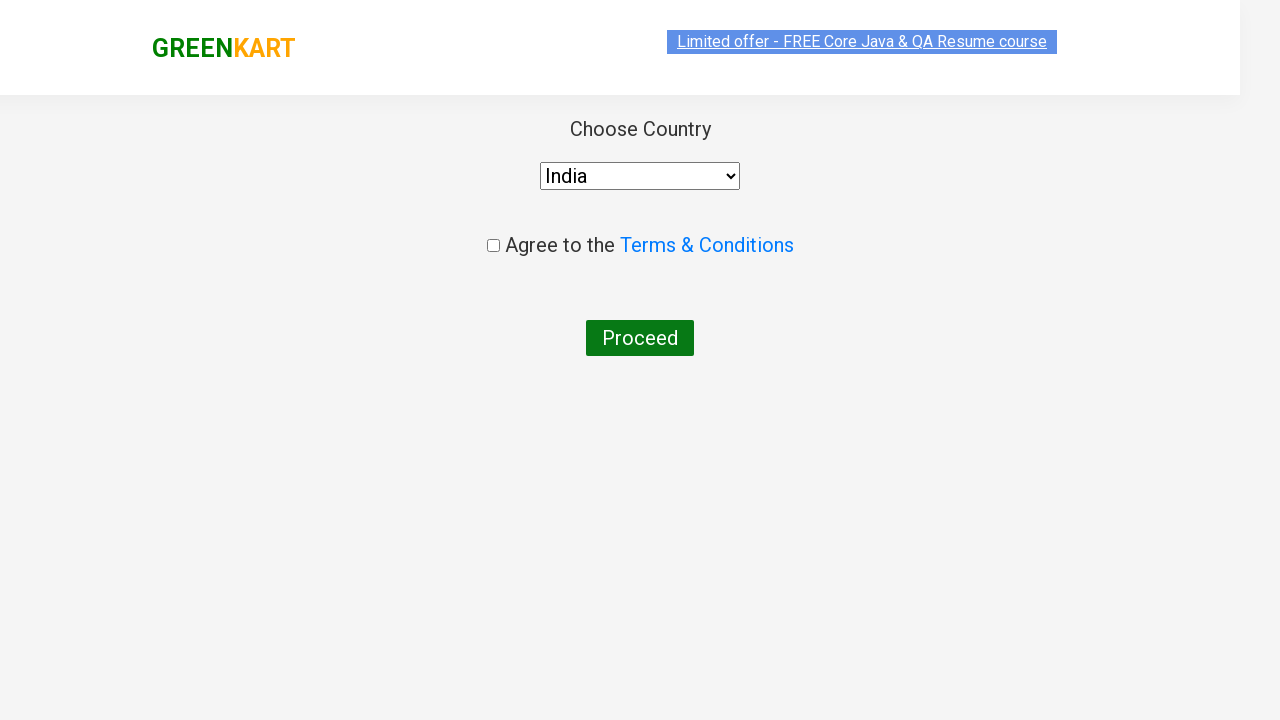

Checked the agreement checkbox at (493, 246) on input.chkAgree
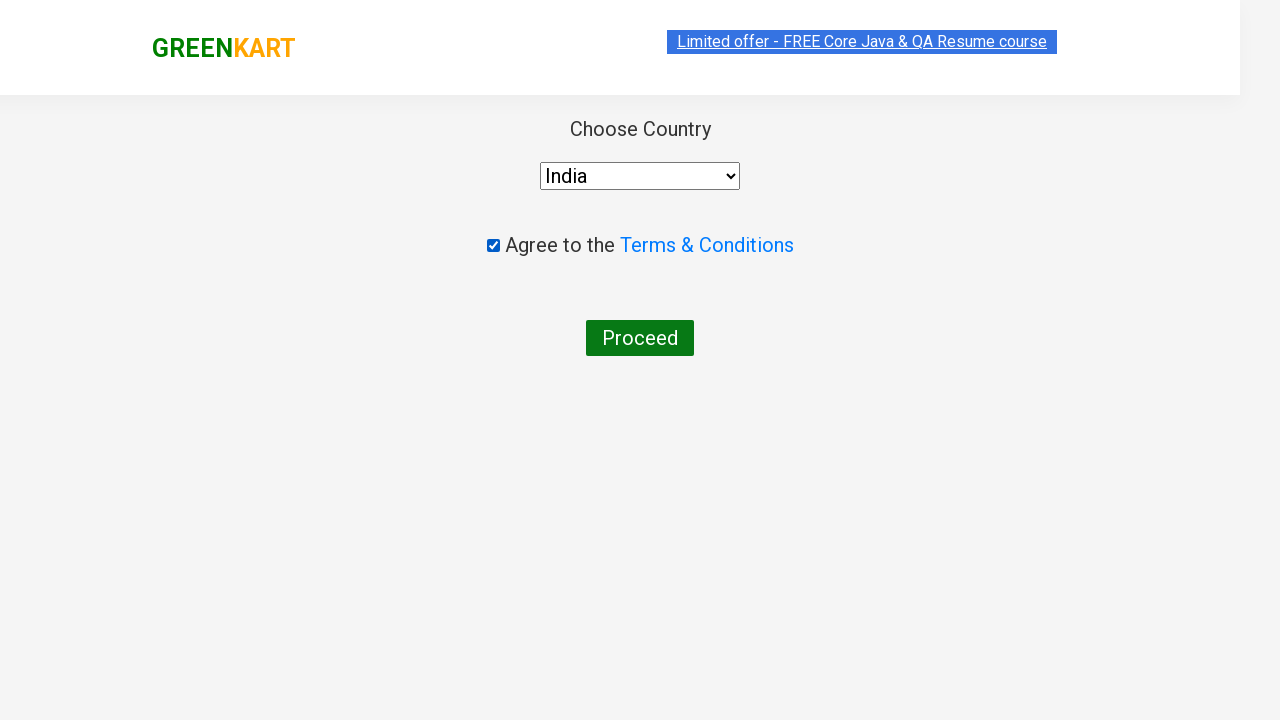

Clicked 'Proceed' button to complete order at (640, 338) on xpath=//button[text()='Proceed']
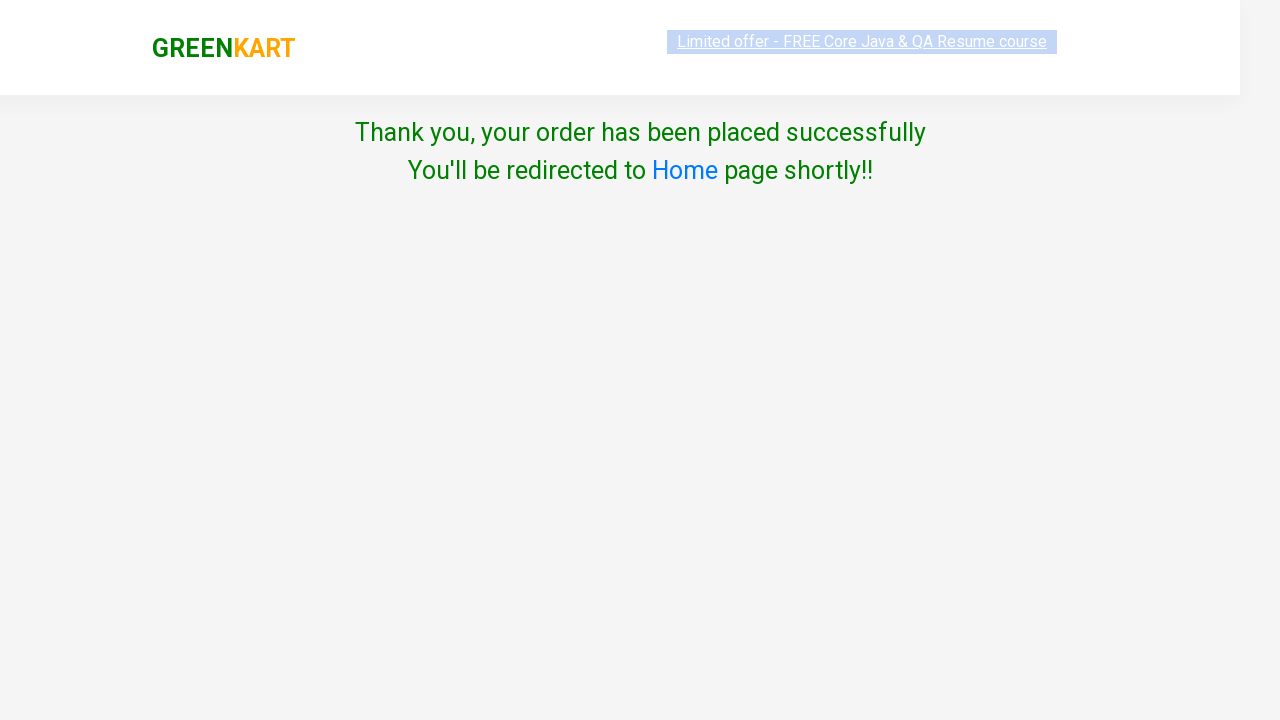

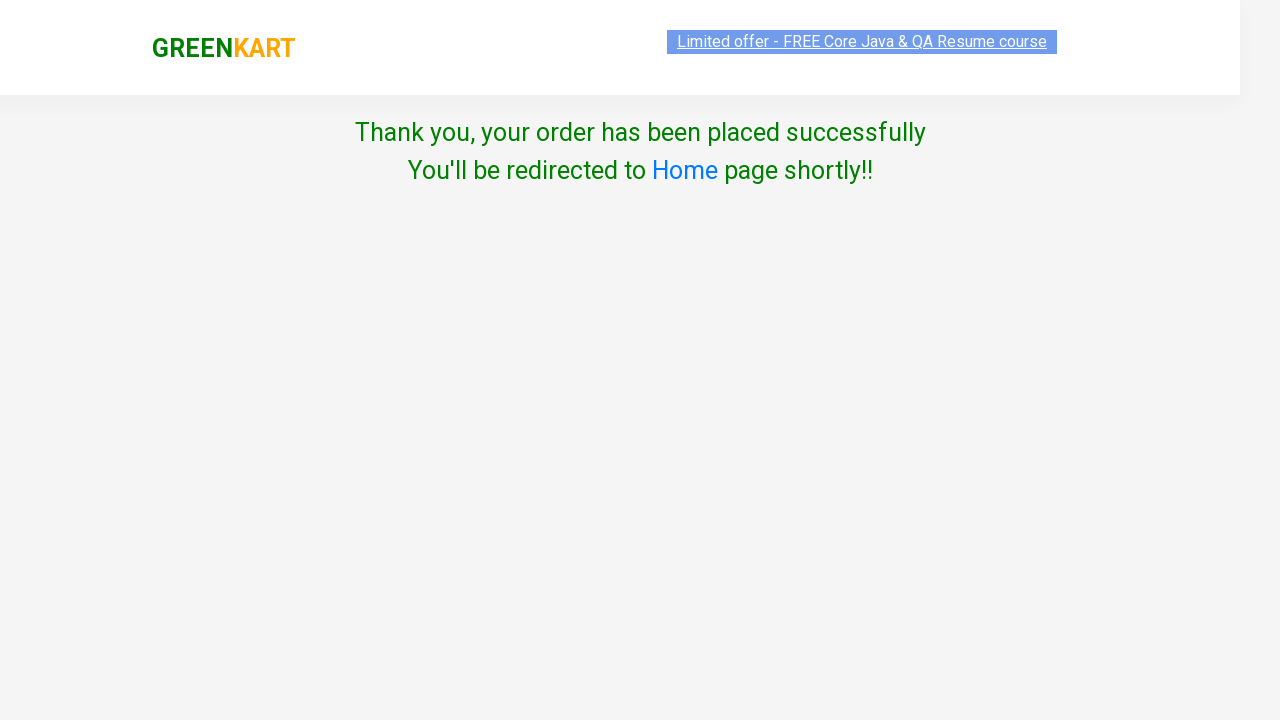